Tests registration form by filling first name and last name fields using Actions class and clicking the continue button

Starting URL: https://naveenautomationlabs.com/opencart/index.php?route=account/register

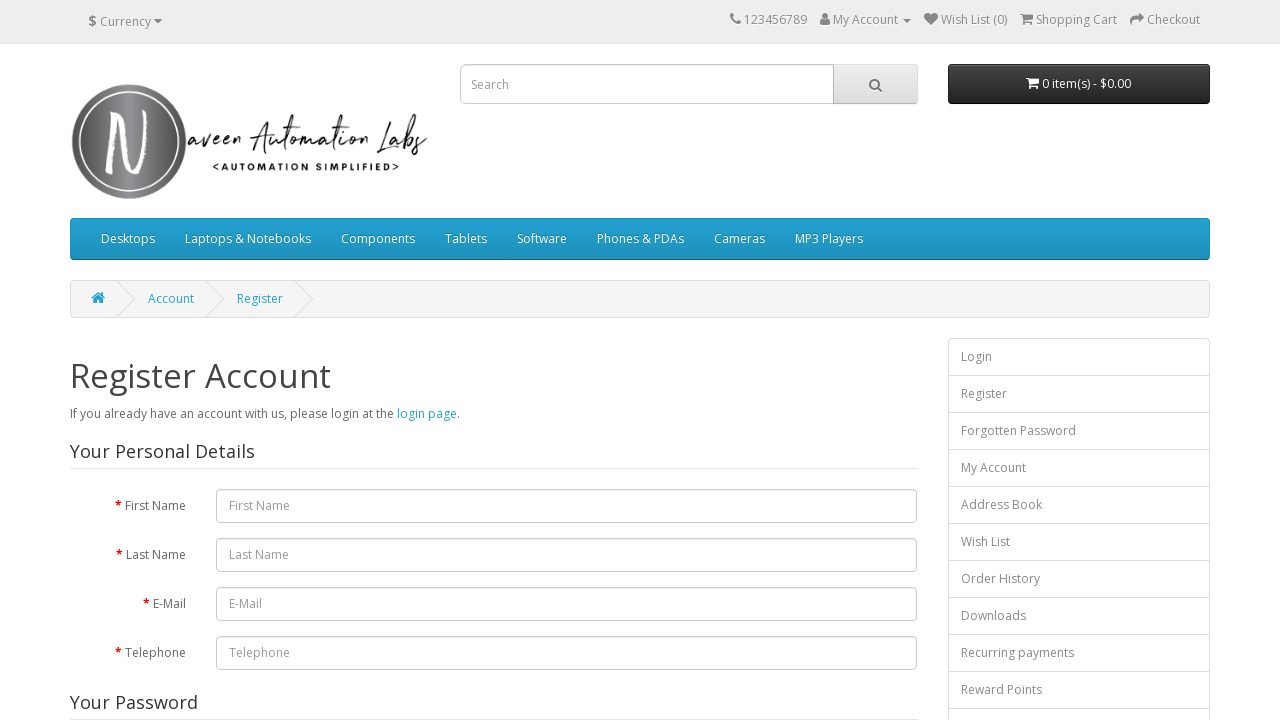

Filled first name field with 'meena' on #input-firstname
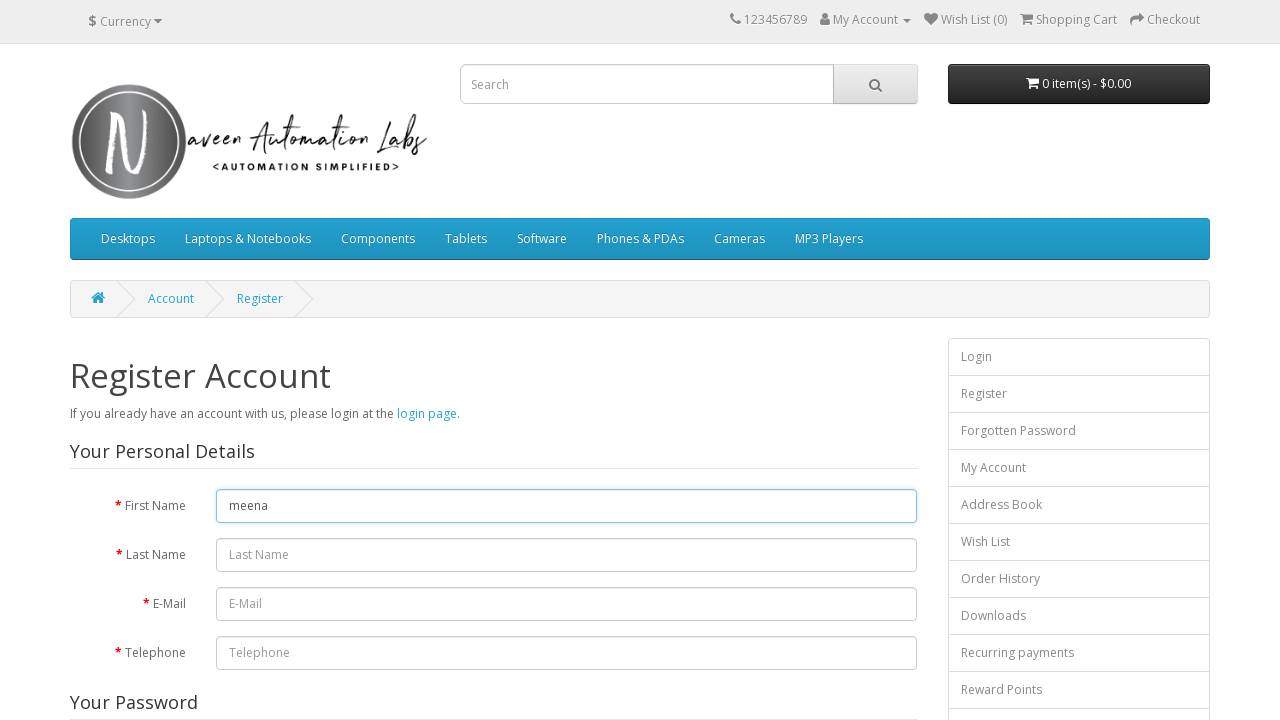

Filled last name field with 'kanda' on #input-lastname
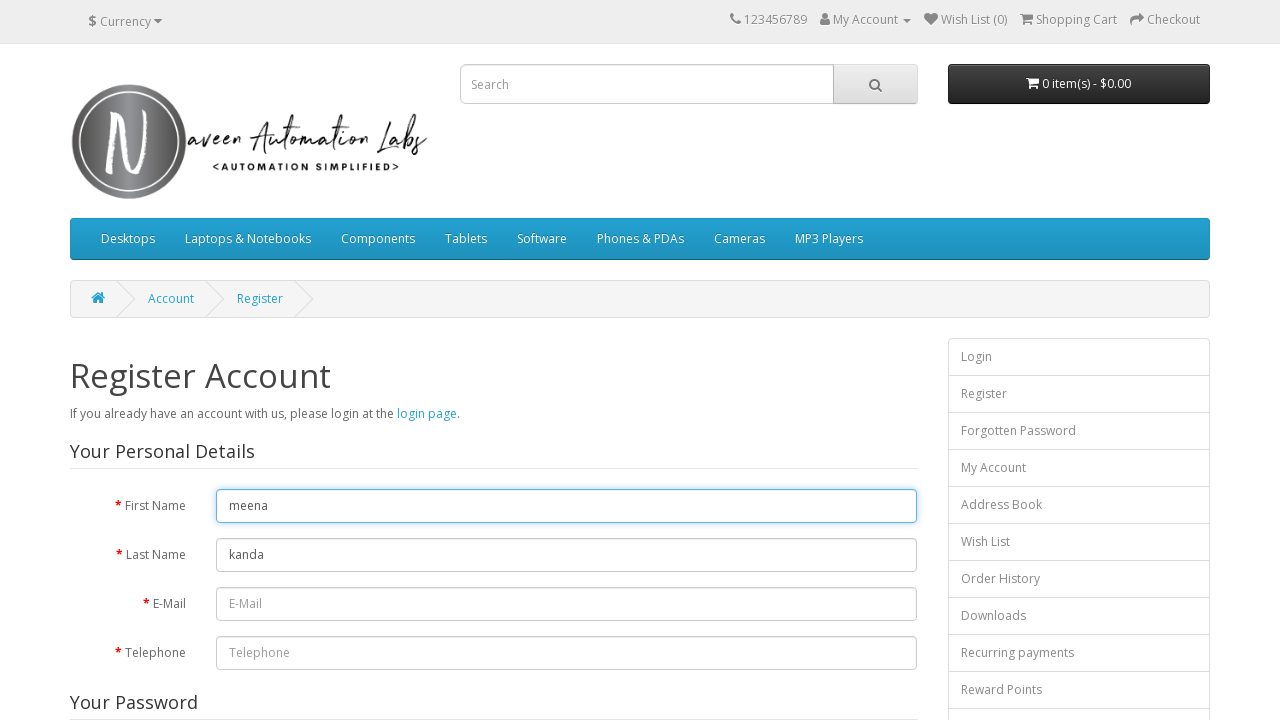

Clicked continue button to submit registration form at (879, 427) on input[type='submit']
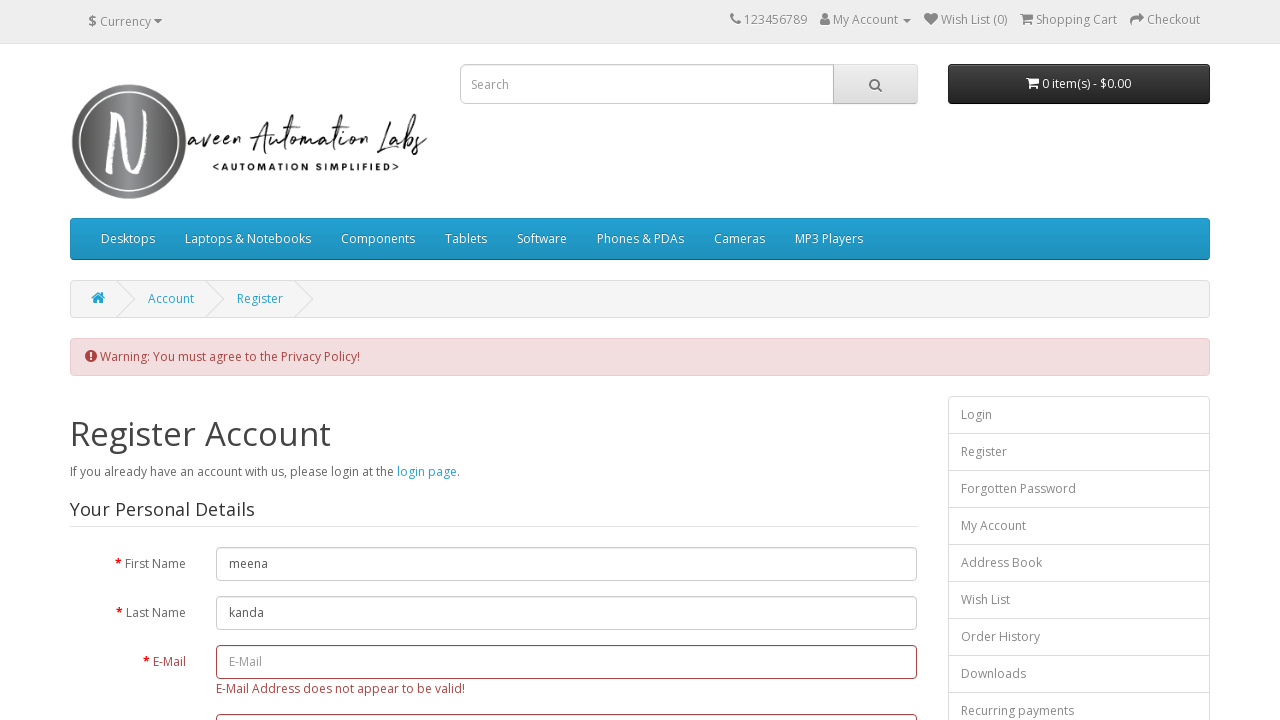

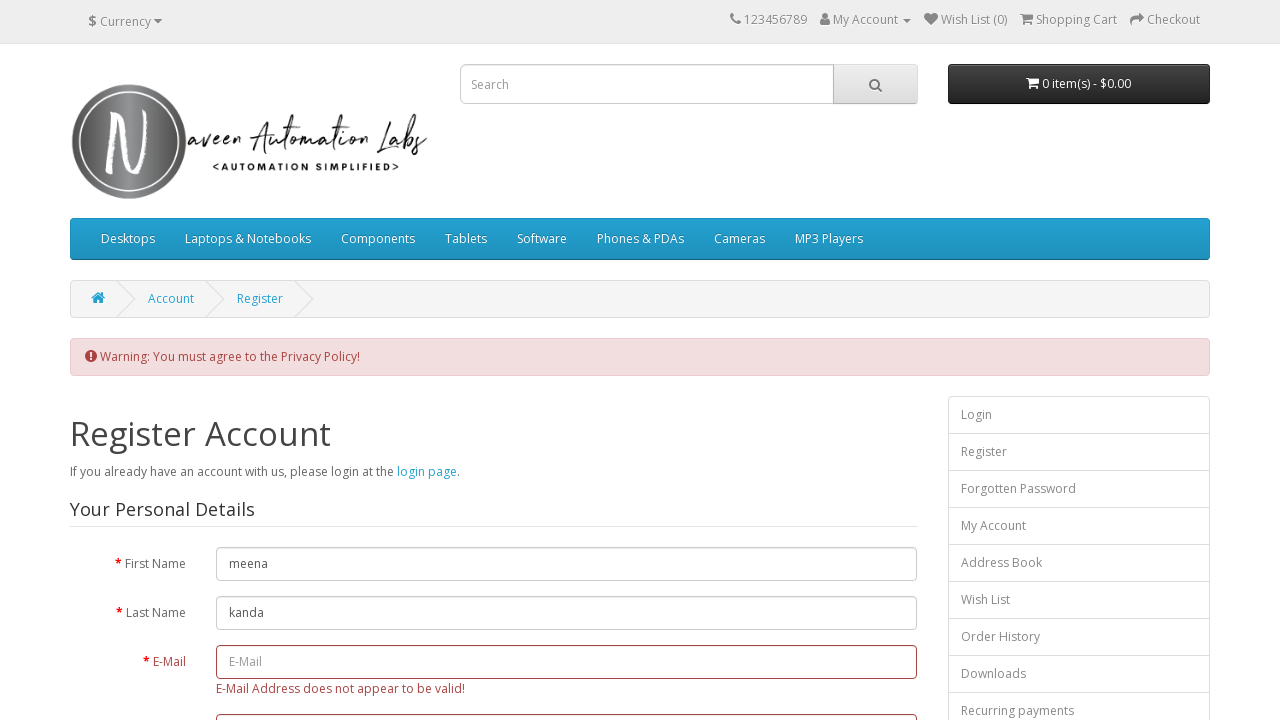